Opens Playwright website and scrolls down the page.

Starting URL: https://playwright.dev/

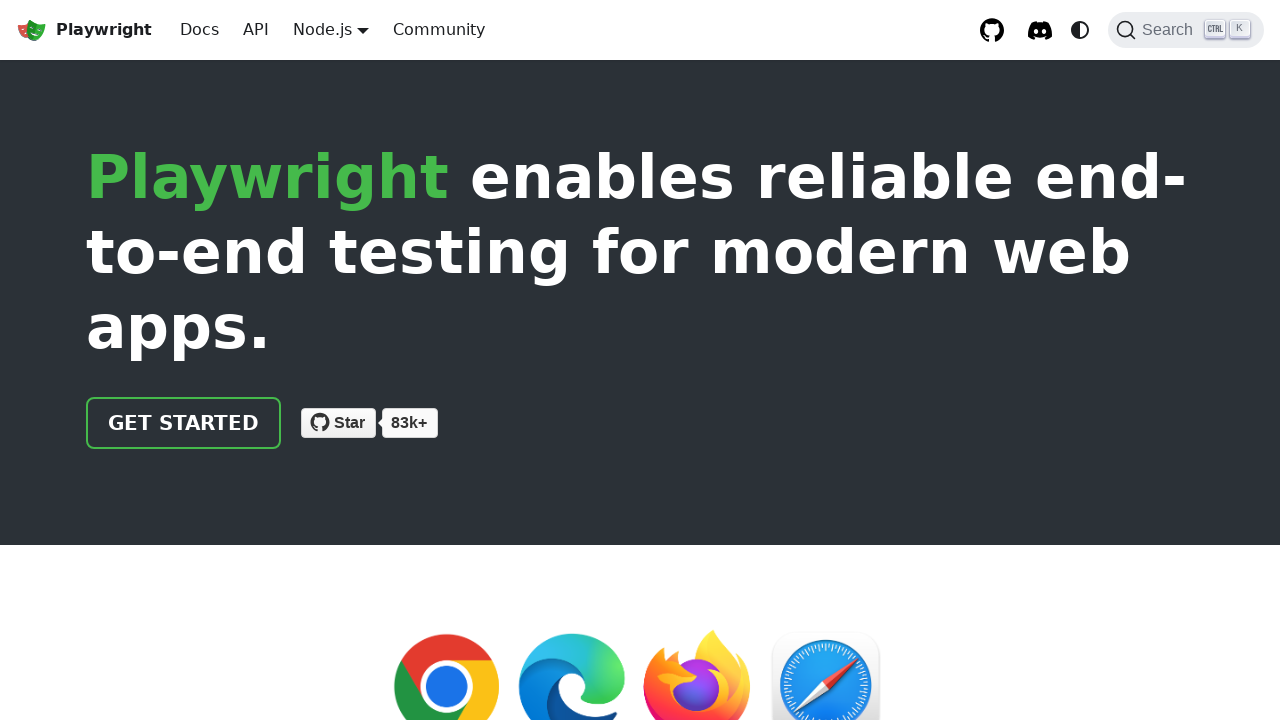

Scrolled down the page by 500 pixels
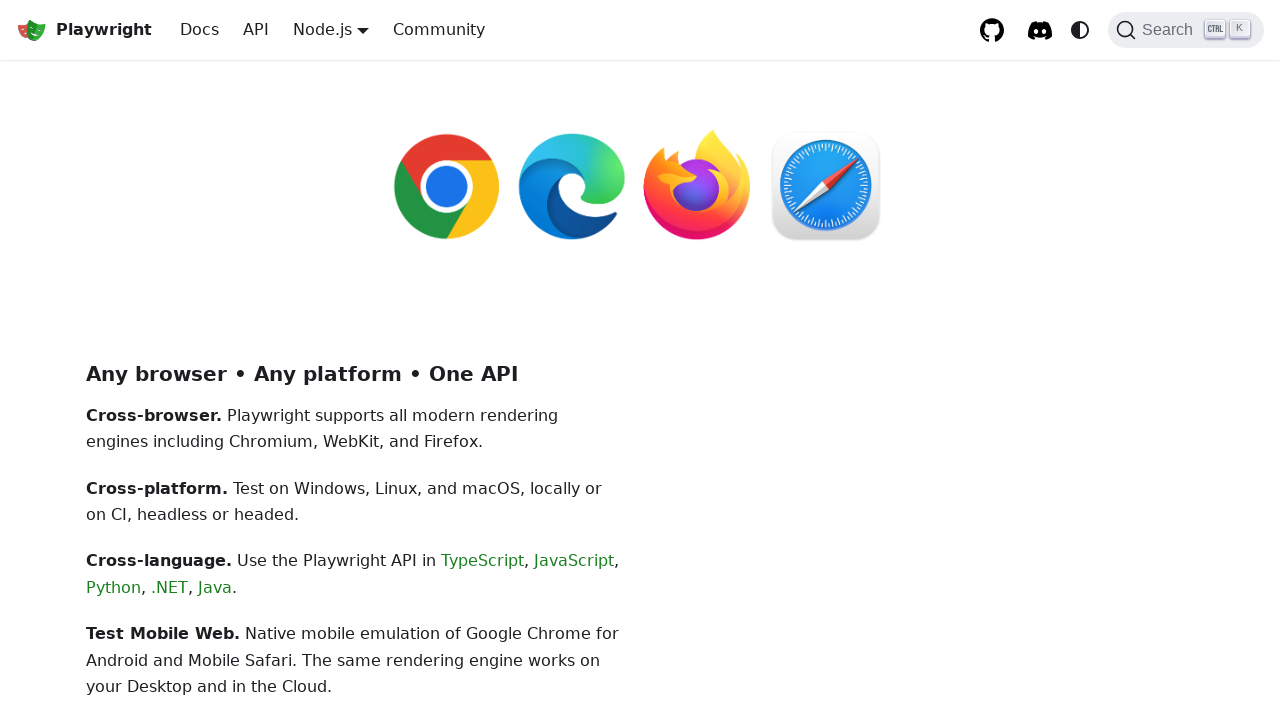

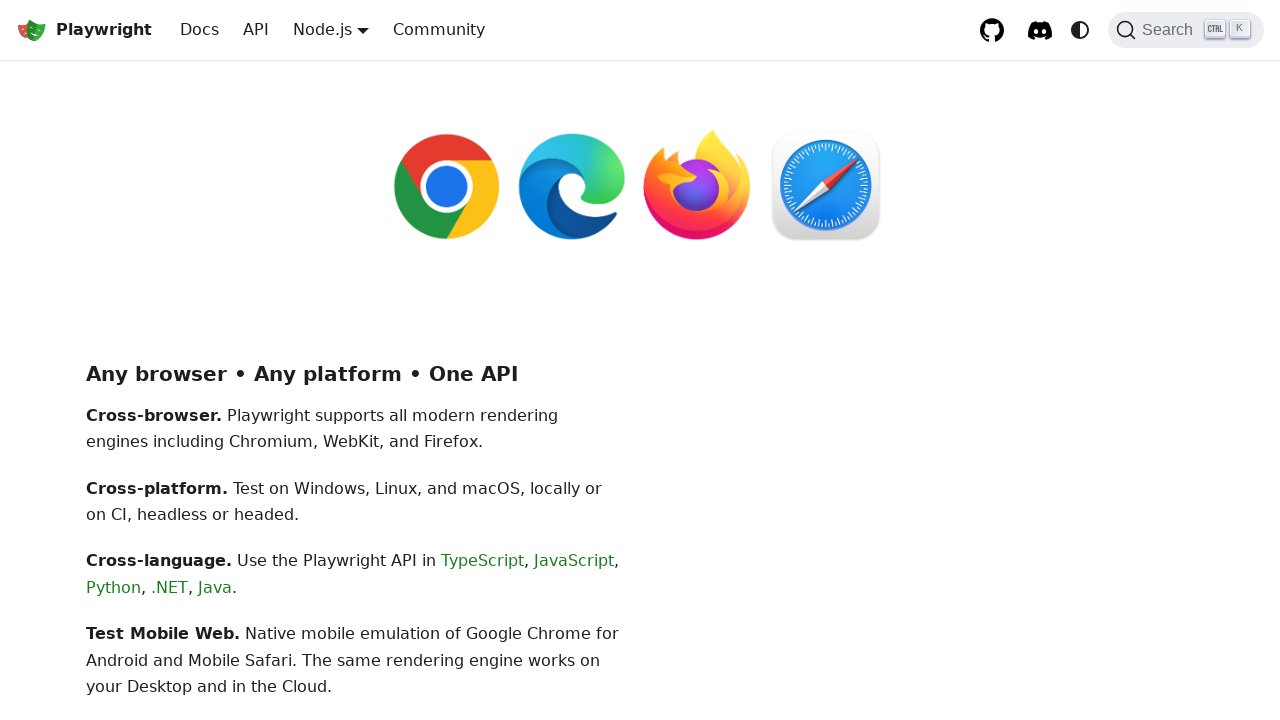